Tests JavaScript prompt alert handling by clicking a button to trigger a prompt, entering text, accepting the alert, and verifying the entered text is displayed on the page.

Starting URL: https://www.leafground.com/alert.xhtml

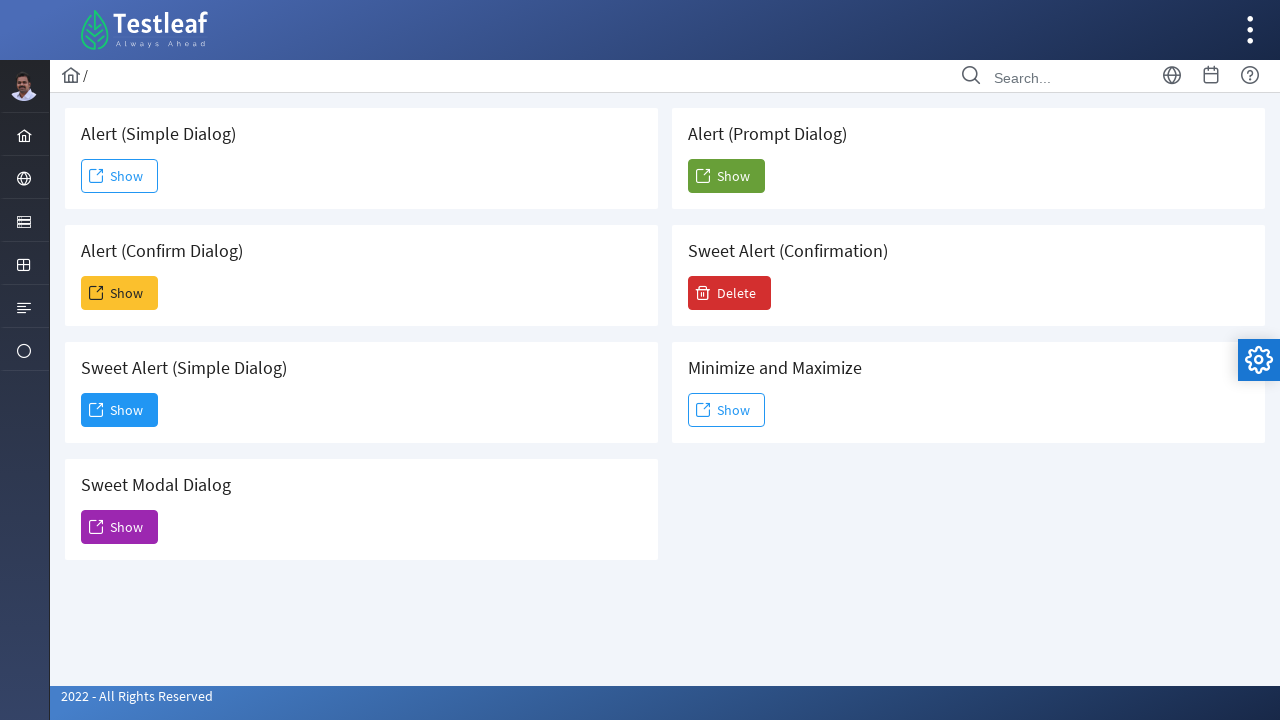

Set up dialog handler to accept prompt with text 'John Doe'
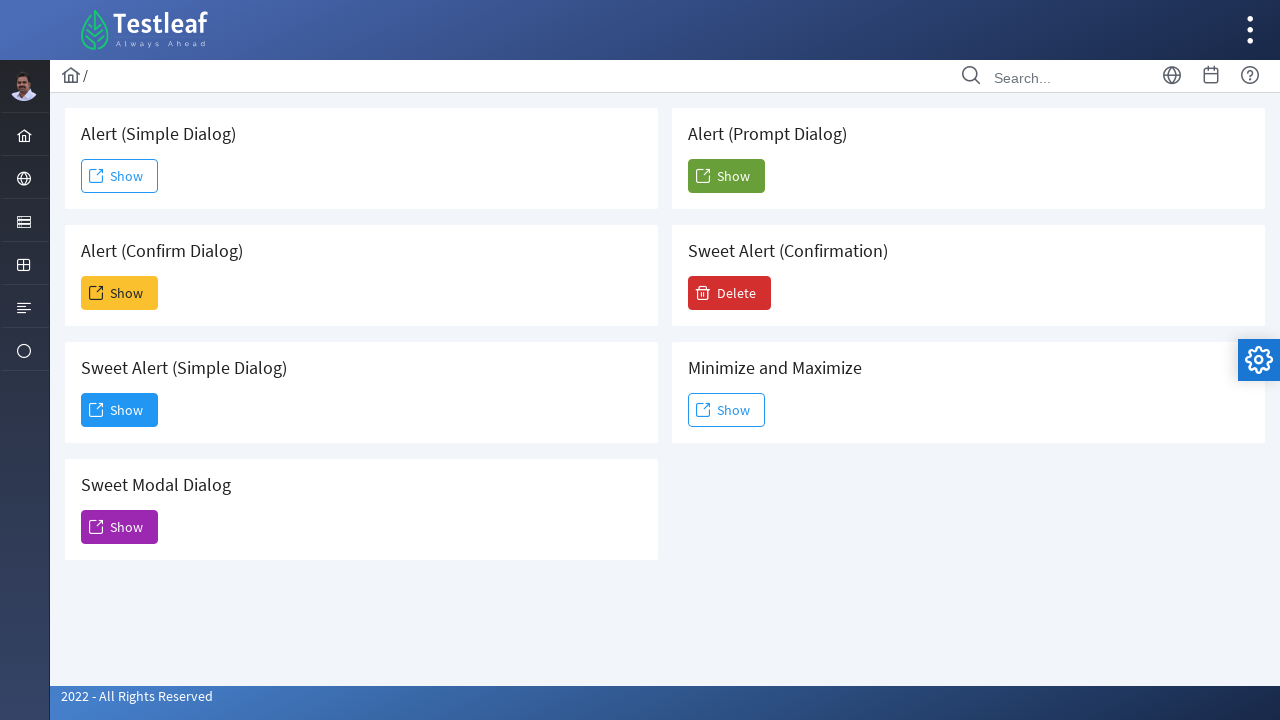

Clicked button to trigger prompt alert at (726, 176) on button#j_idt88\:j_idt104
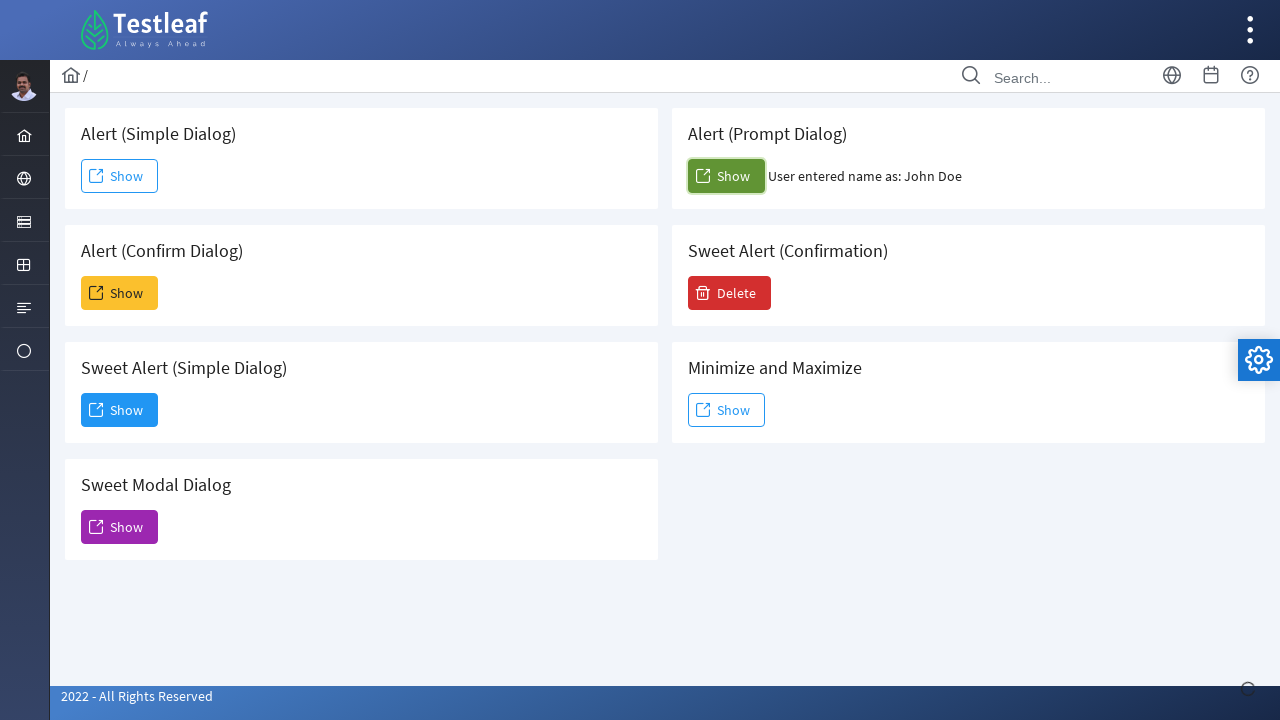

Waited for result confirmation element to appear
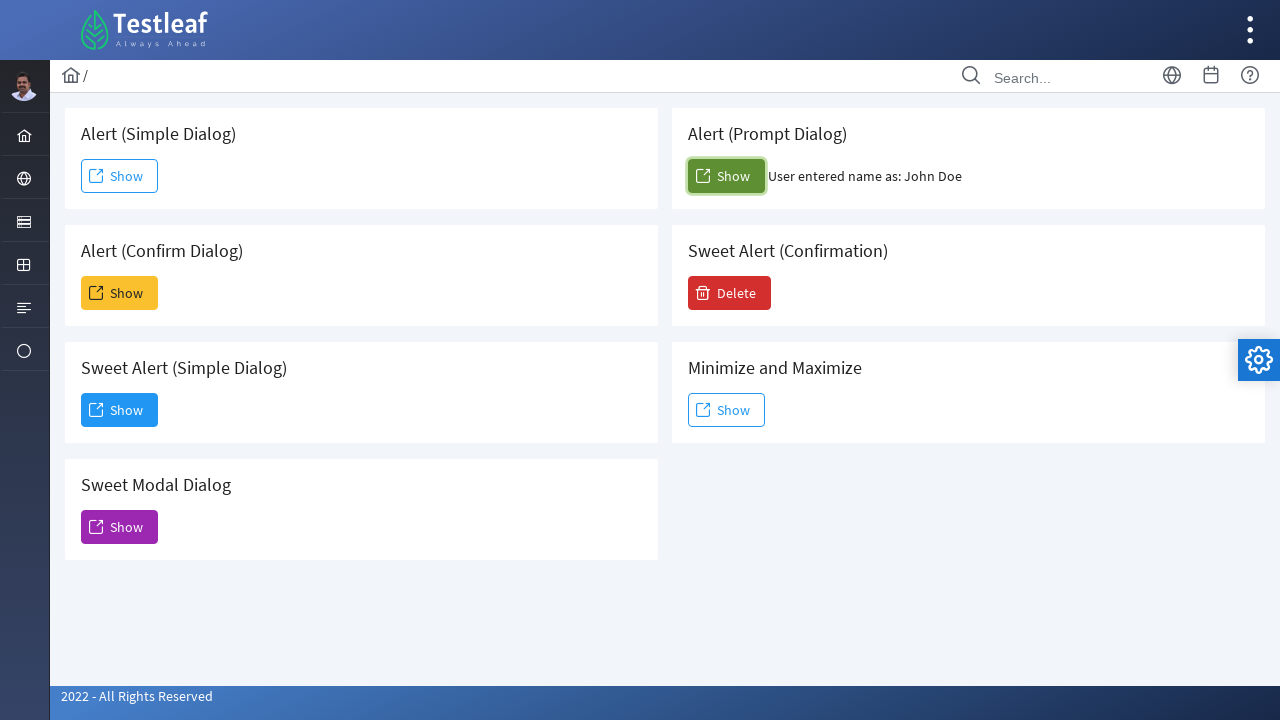

Retrieved result text from confirmation element
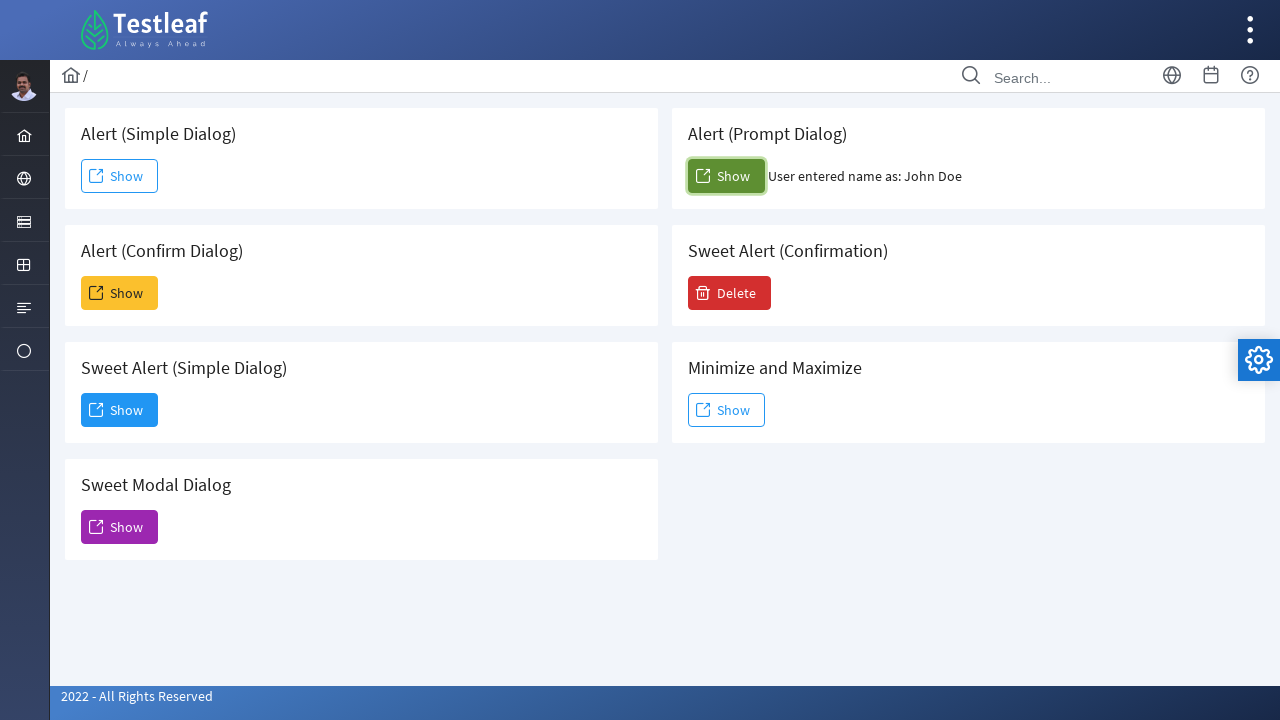

Verified that 'entered' text is present in result - alert prompt handled correctly
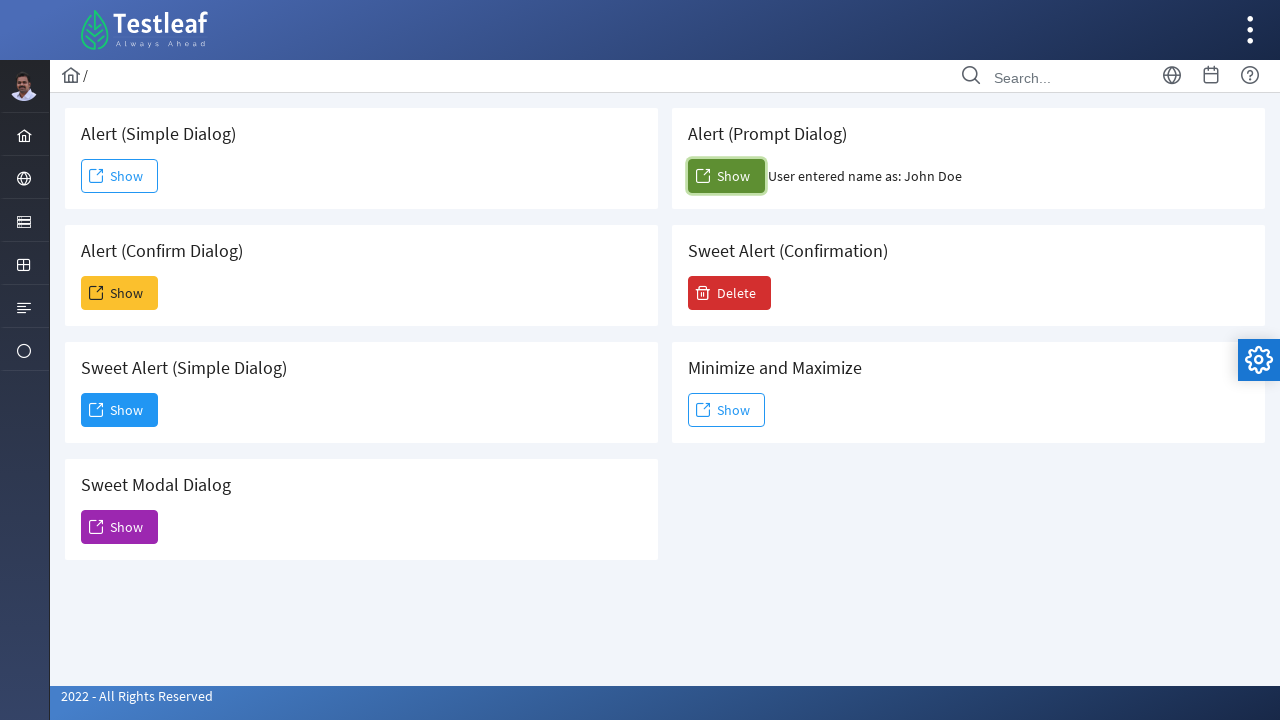

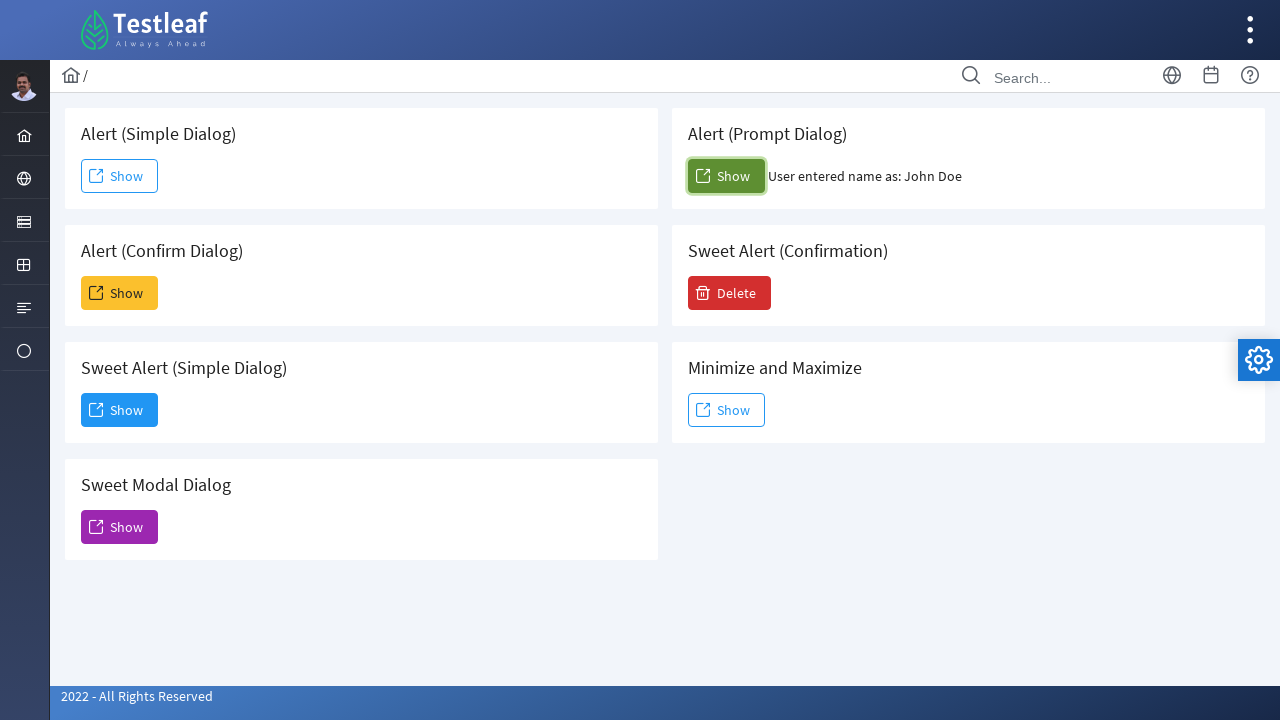